Tests the checkboxes page by navigating to the homepage and clicking on the Checkboxes link, then waiting for the page to load.

Starting URL: http://the-internet.herokuapp.com

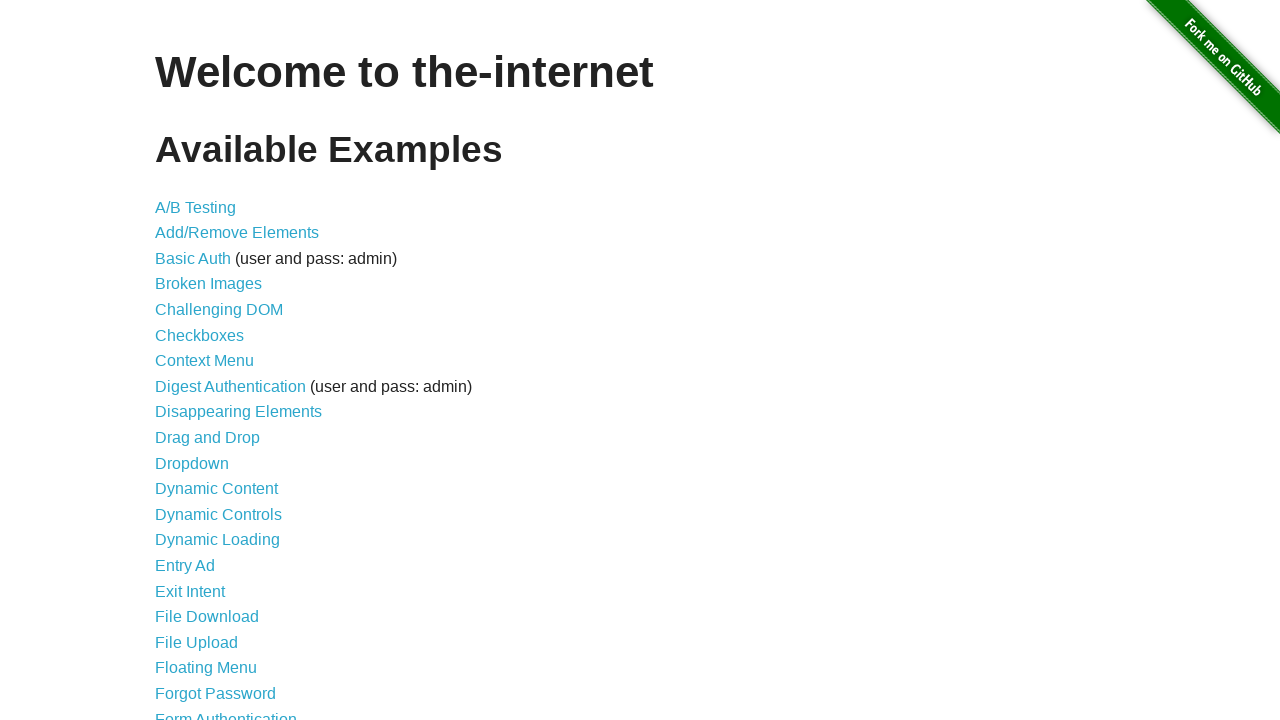

Clicked on the Checkboxes link at (200, 335) on a:text('Checkboxes')
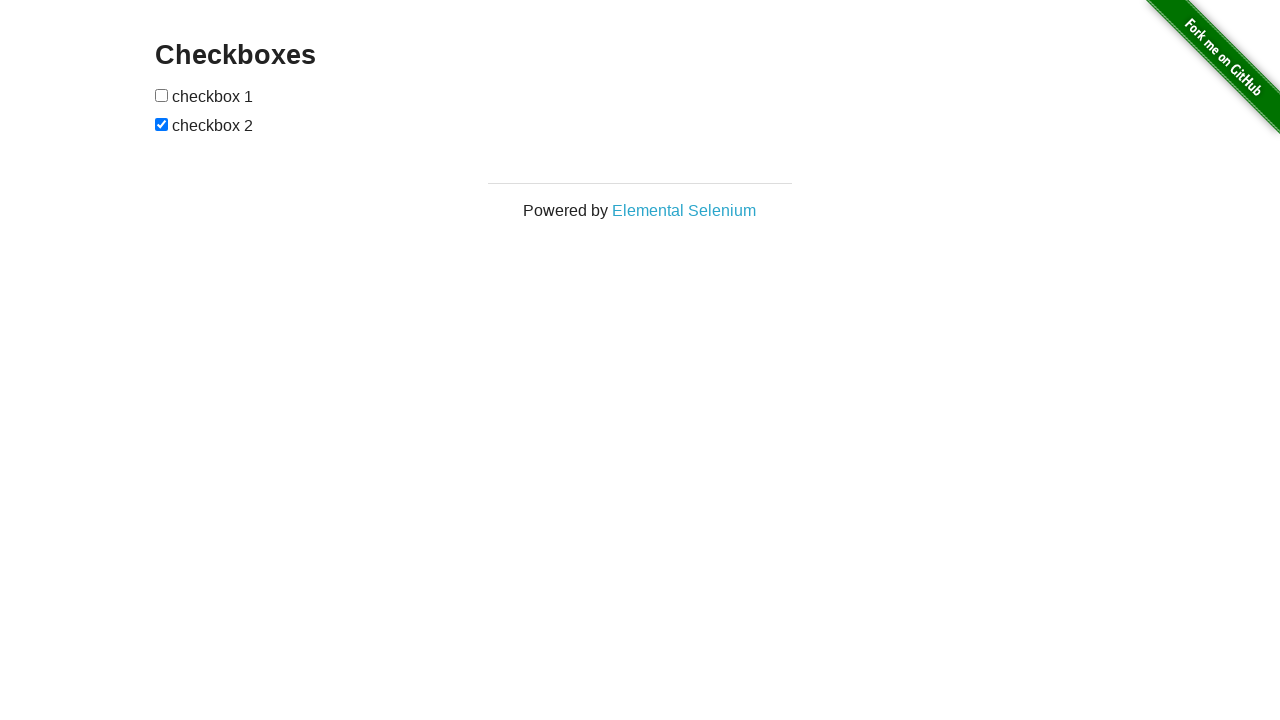

Checkboxes page loaded successfully
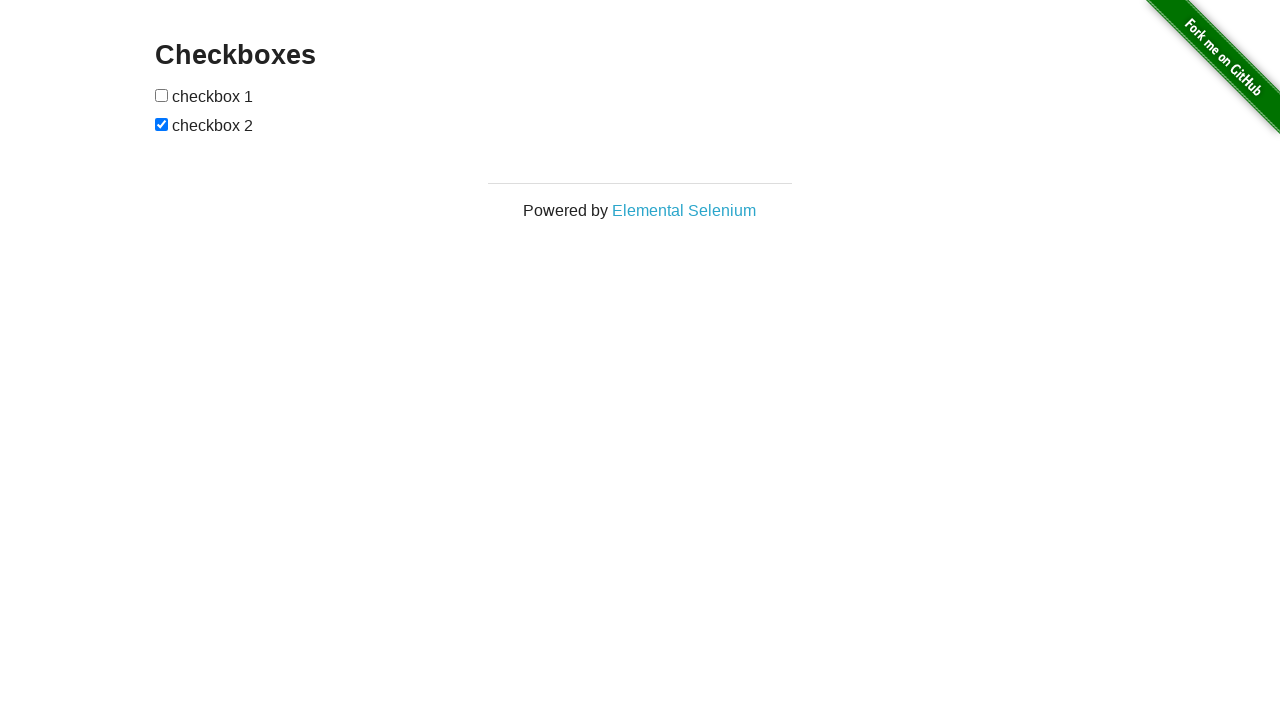

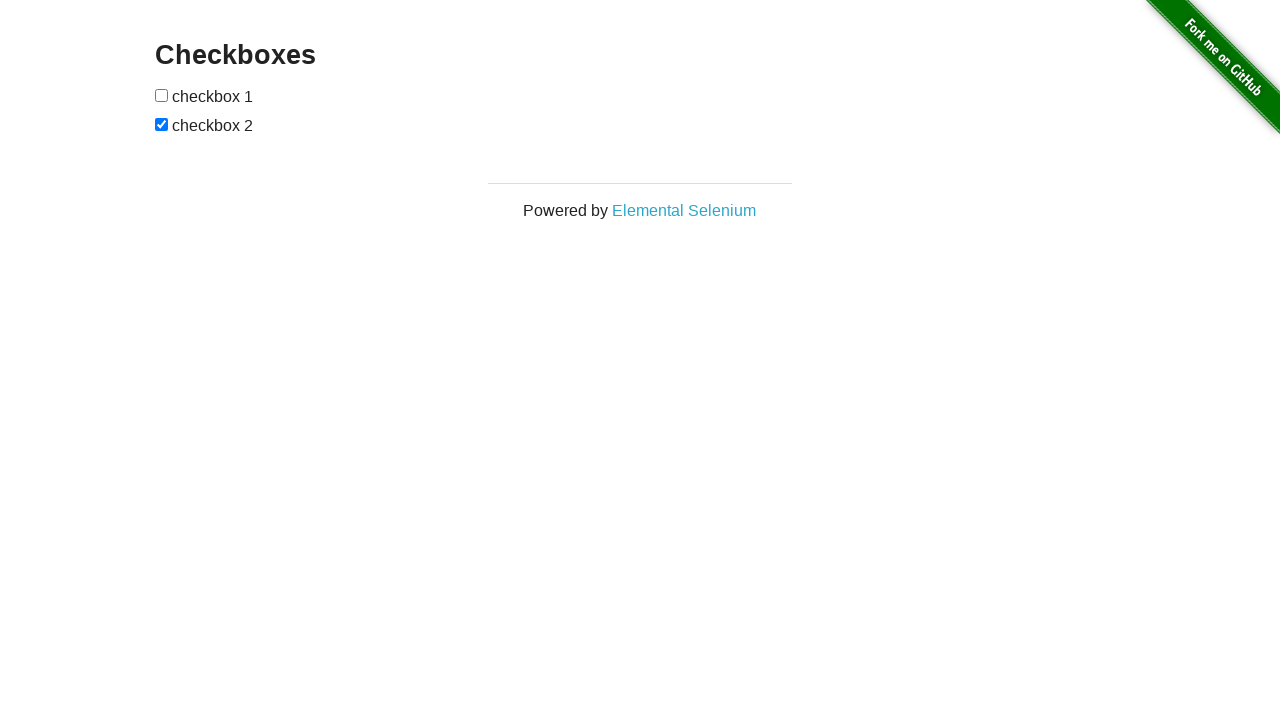